Tests table functionality by verifying column headers, row counts, and pagination by clicking to the last page

Starting URL: https://test-with-me-app.vercel.app/learning/web-elements/components/table

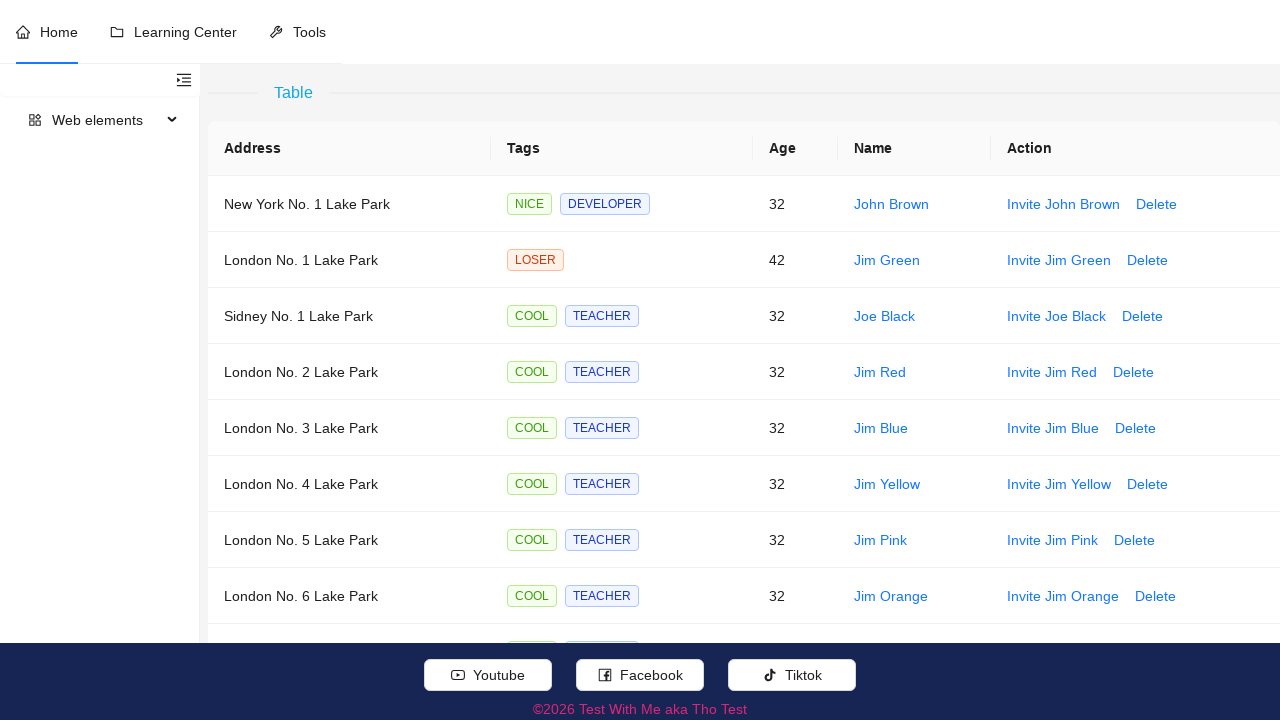

Waited 2 seconds for table to load
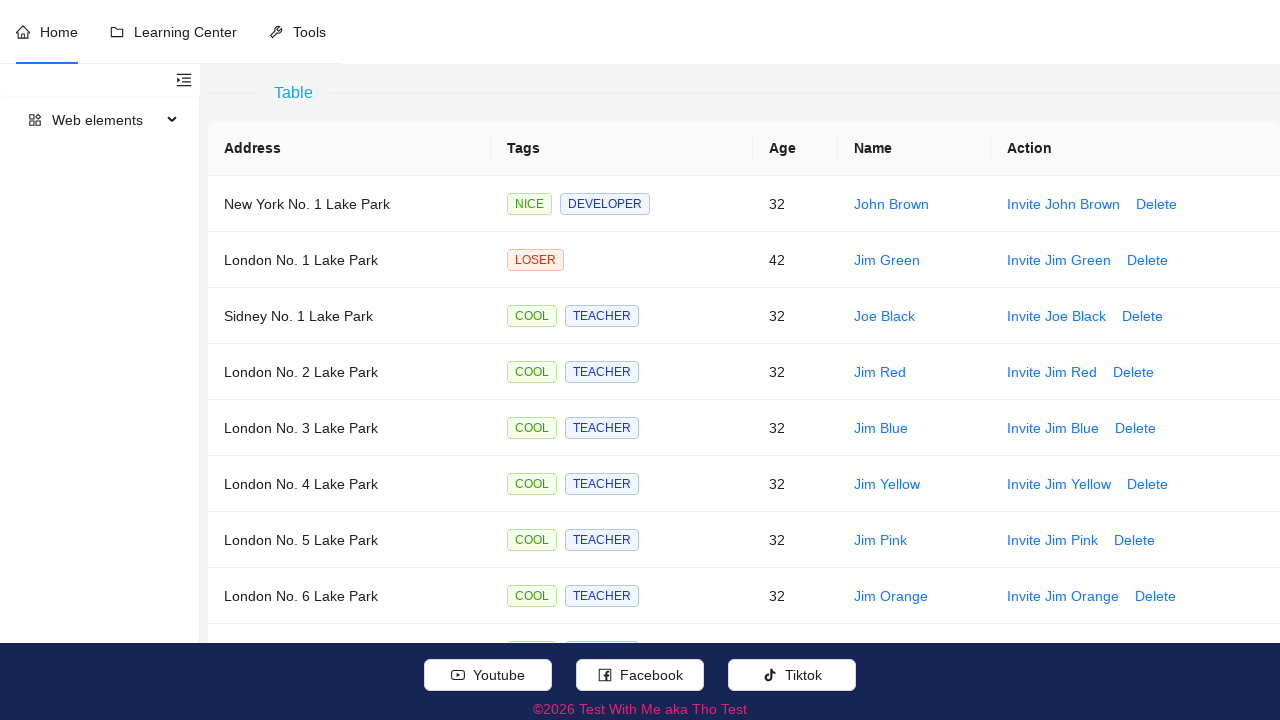

Table column headers are present
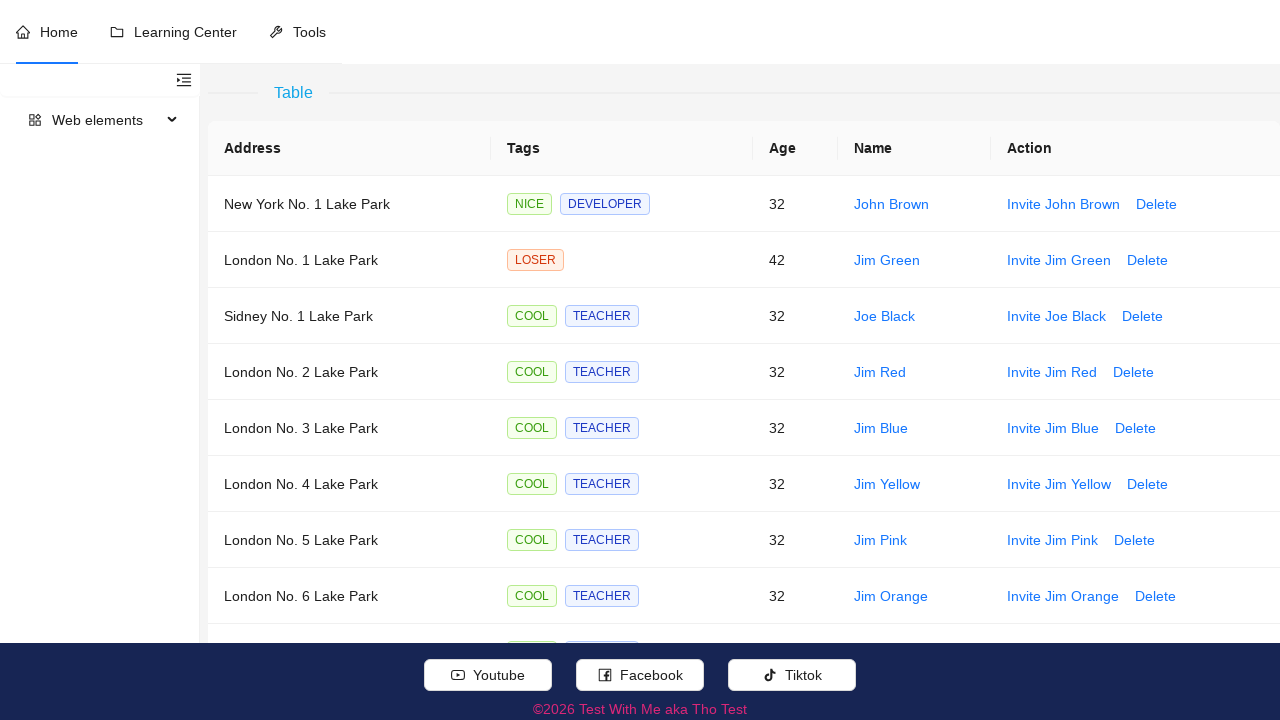

Table rows with address column are present
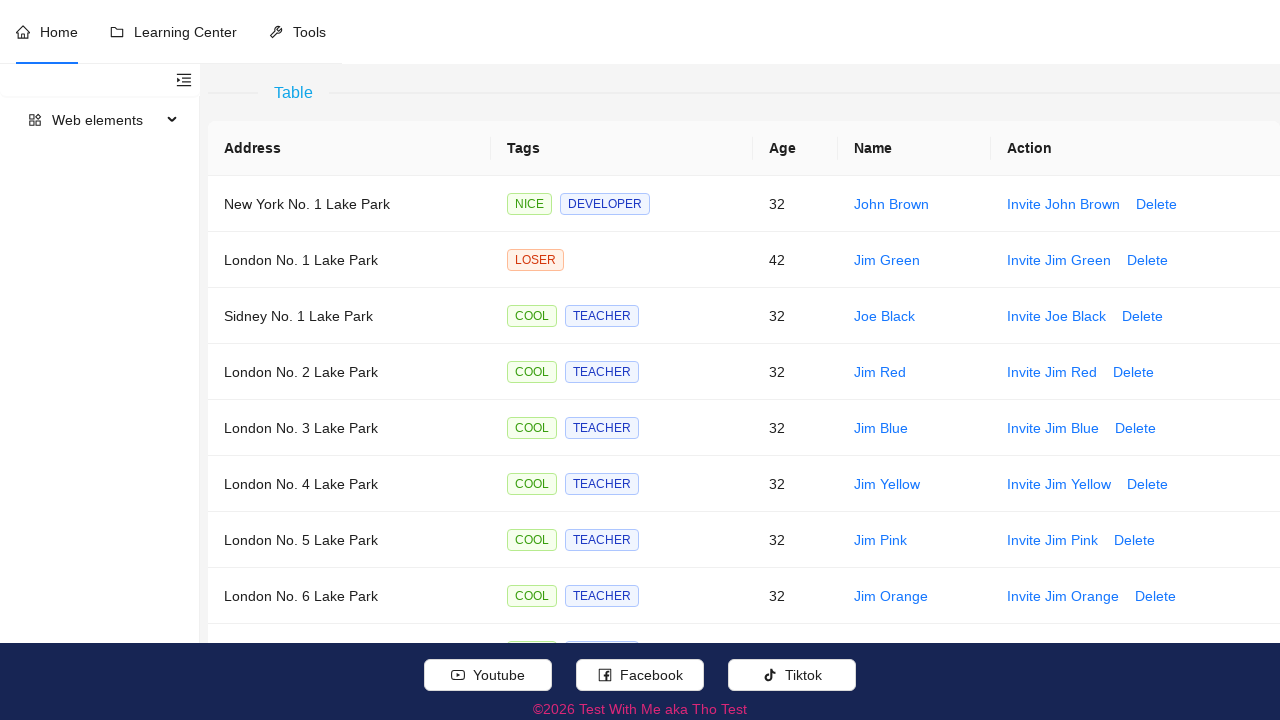

Found 2 pagination items
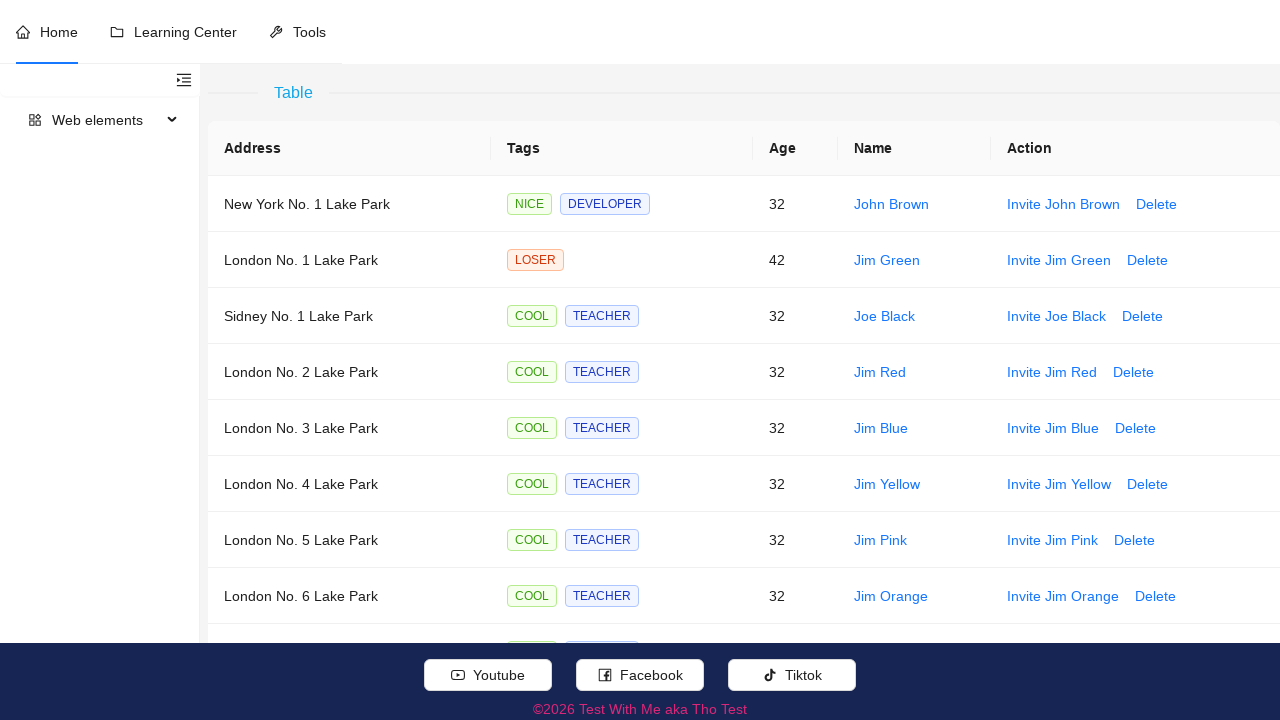

Clicked on the last pagination page (page 2) at (1224, 611) on //li[contains(concat(' ',normalize-space(@class),' '),' ant-pagination-item ')] 
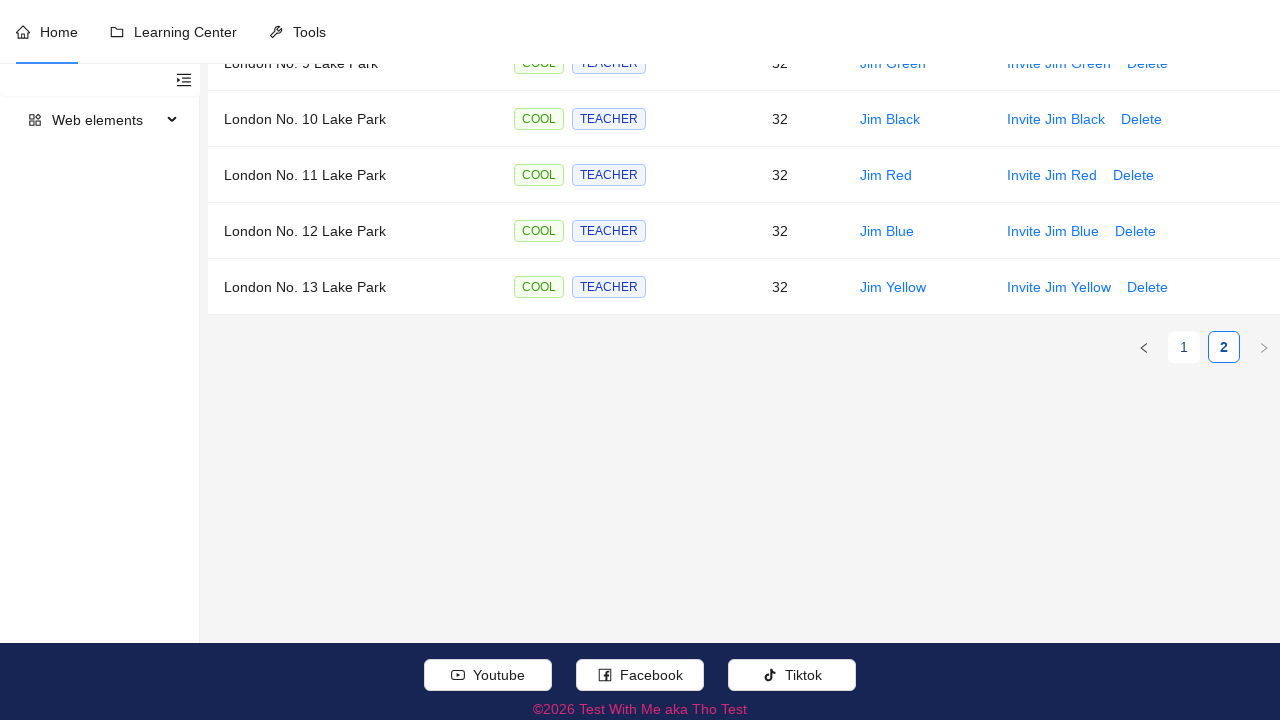

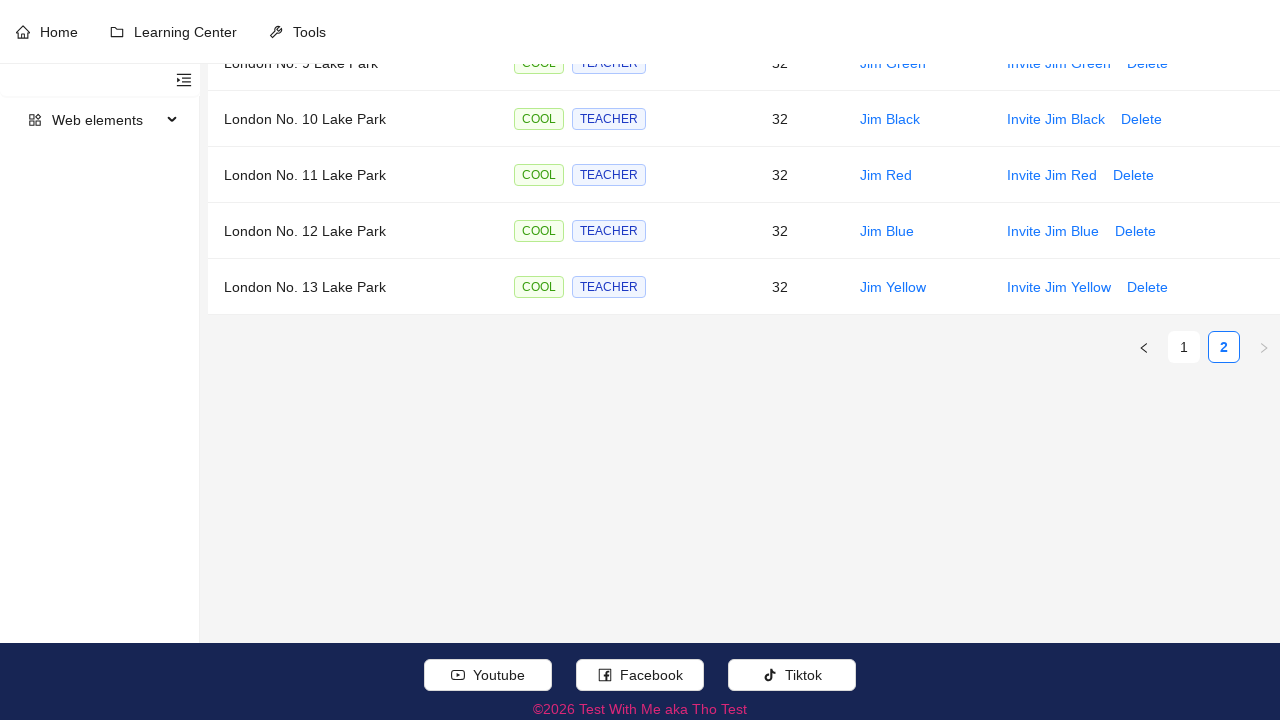